Navigates to quotes.toscrape.com and clicks on the second author's page link to view author details

Starting URL: http://quotes.toscrape.com

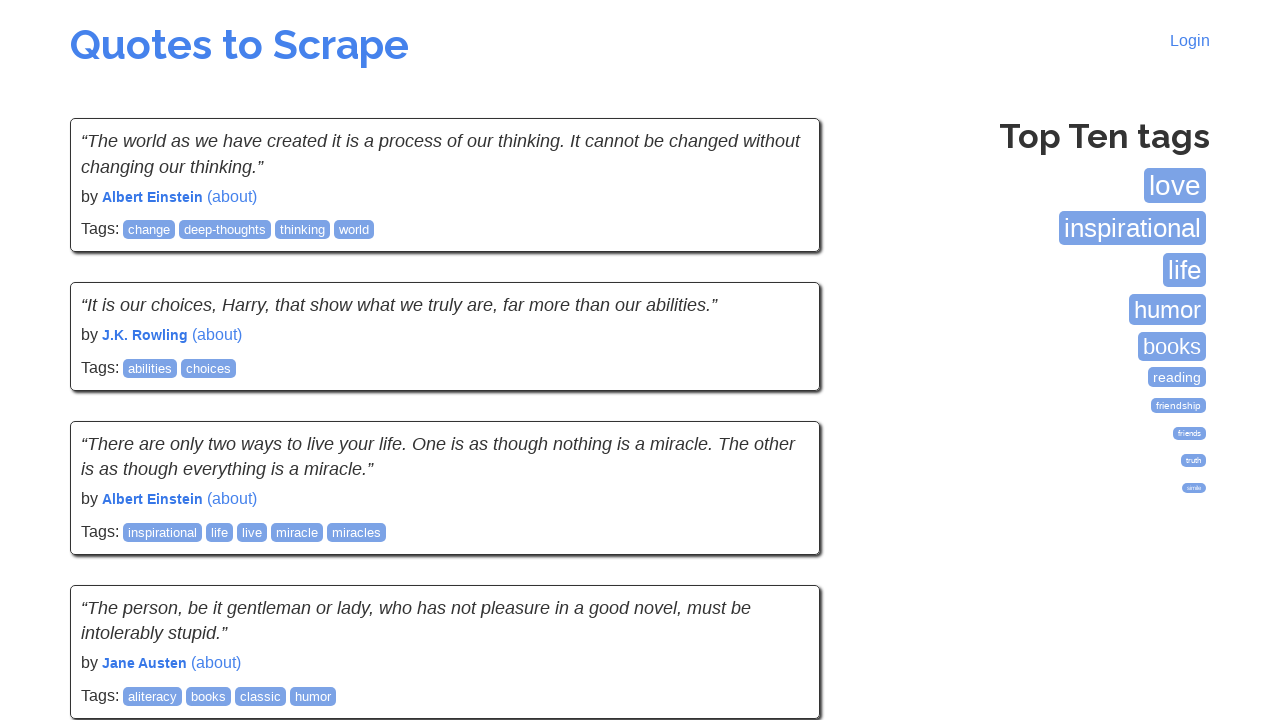

Clicked on the second author's link at (217, 334) on xpath=/html/body/div/div[2]/div[1]/div[2]/span[2]/a
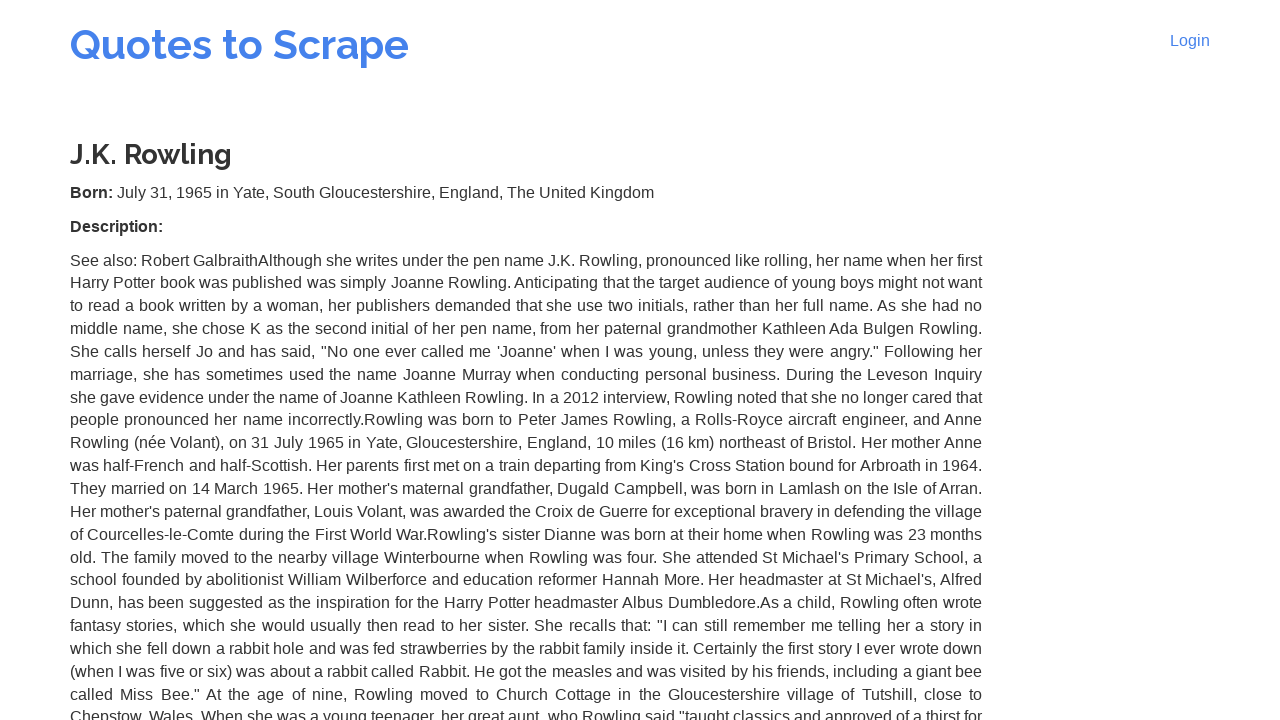

Author details page loaded successfully
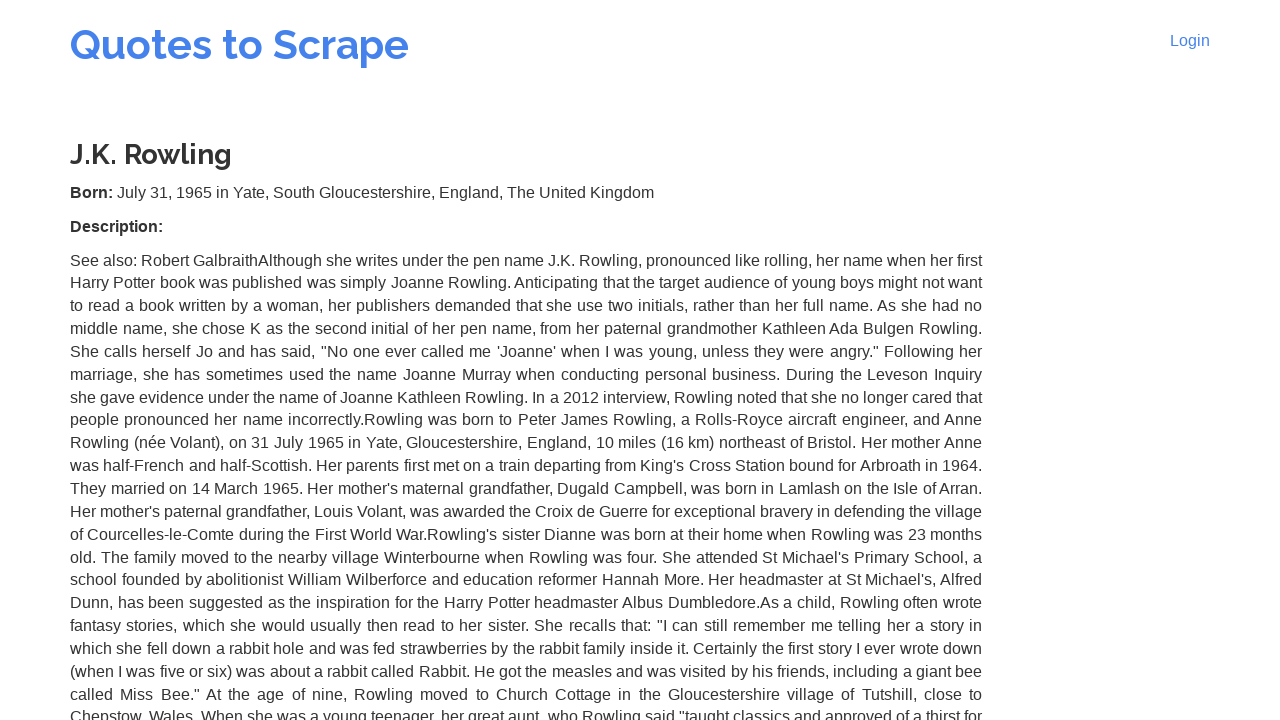

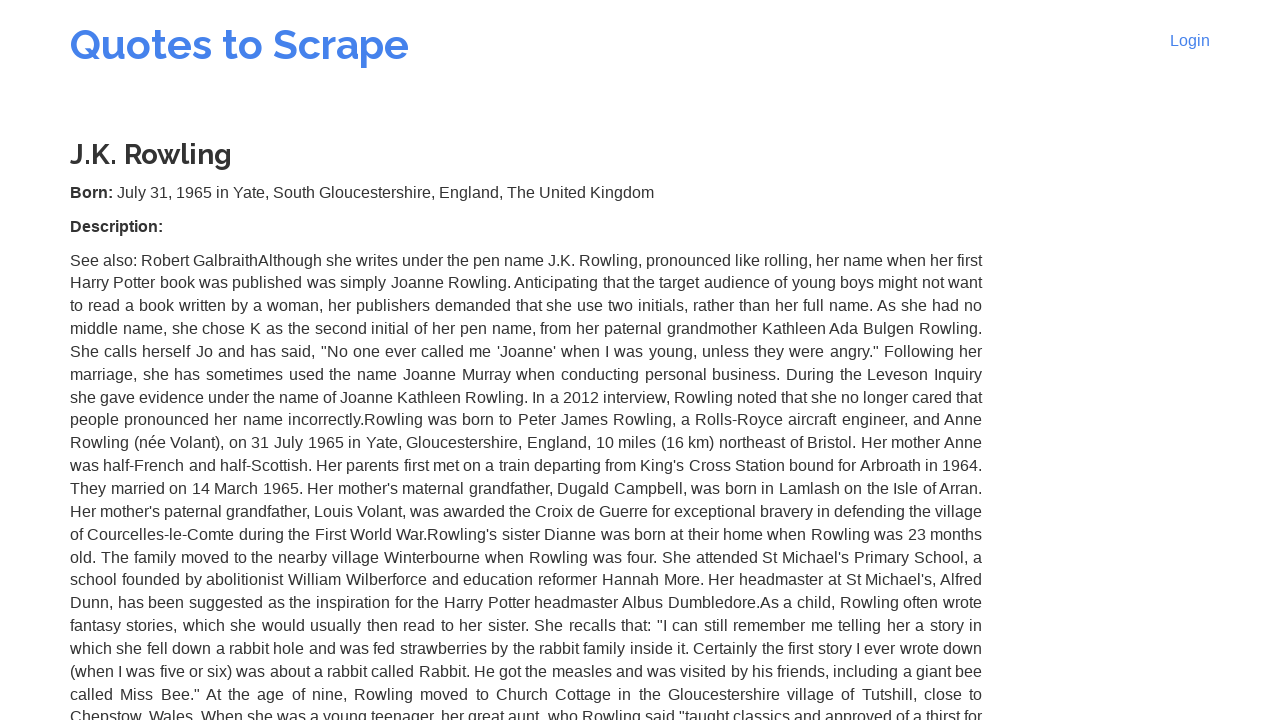